Tests navigation by clicking on Interview Questions section to expand it, then clicking on CTS Interview Question link

Starting URL: http://greenstech.in/selenium-course-content.html

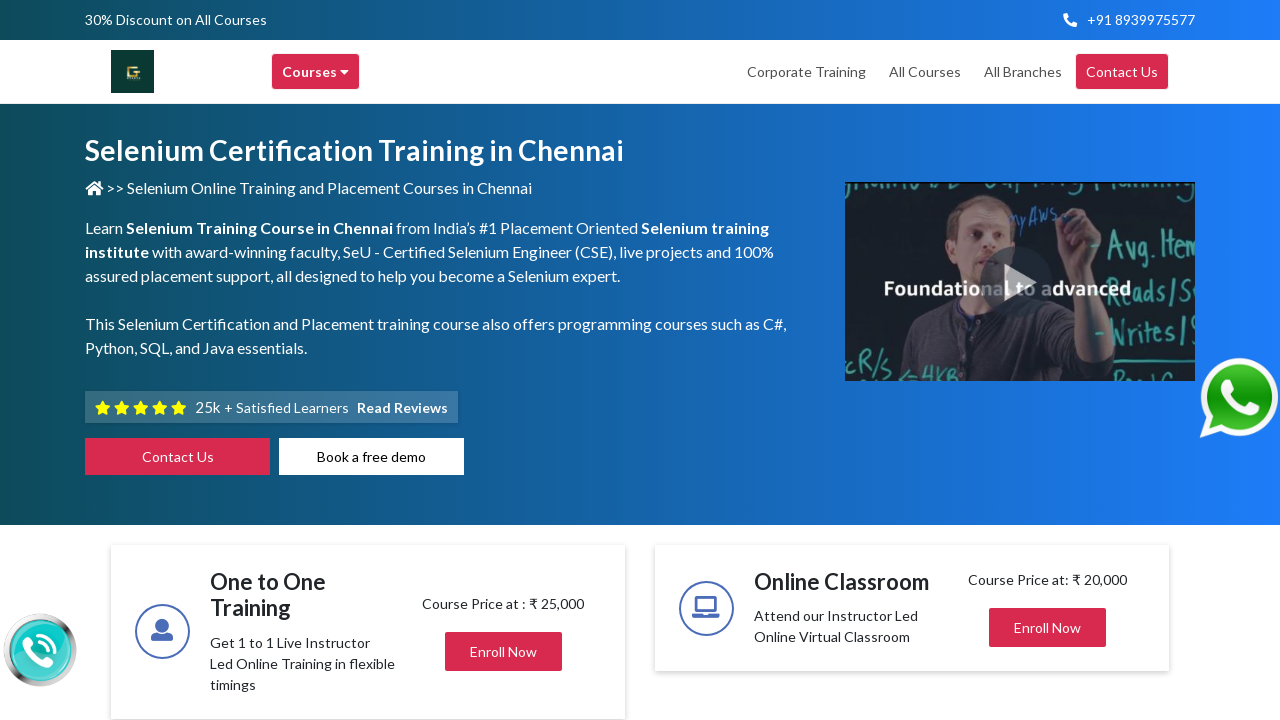

Clicked on Interview Questions section to expand it at (1024, 360) on xpath=//h2[contains(text(),'Interview Questions')]
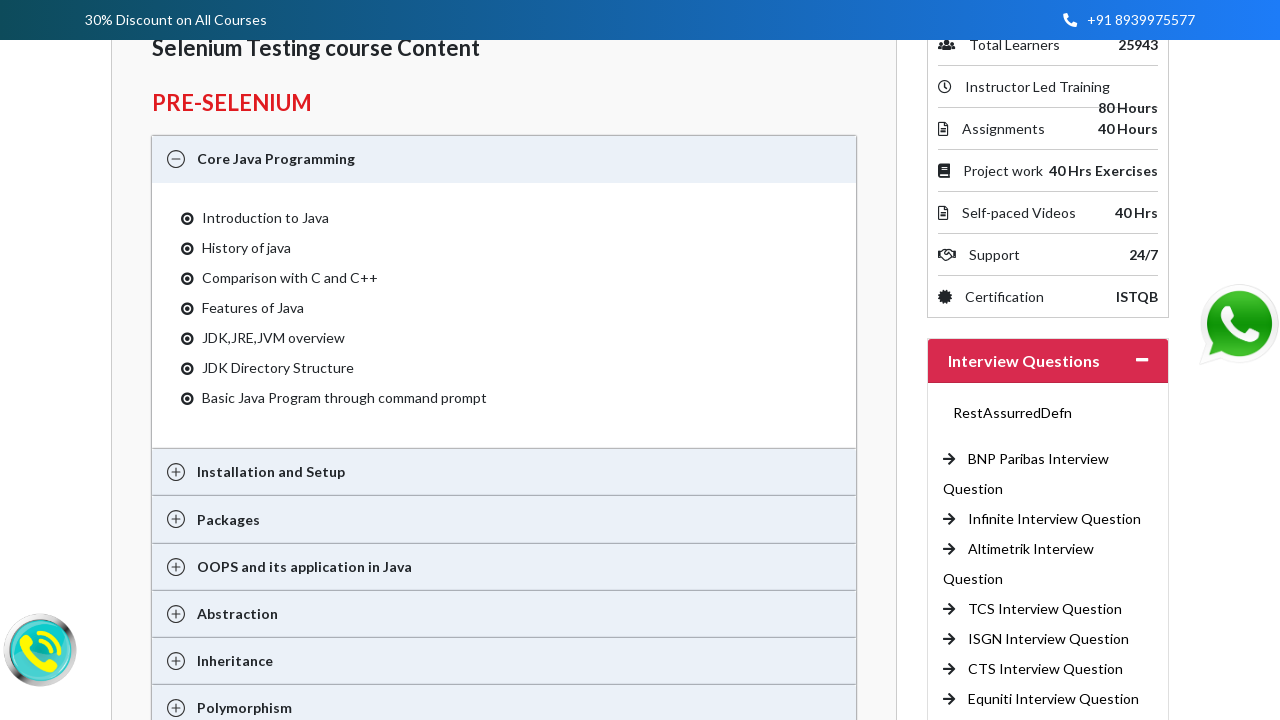

Waited for CTS Interview Question link to load
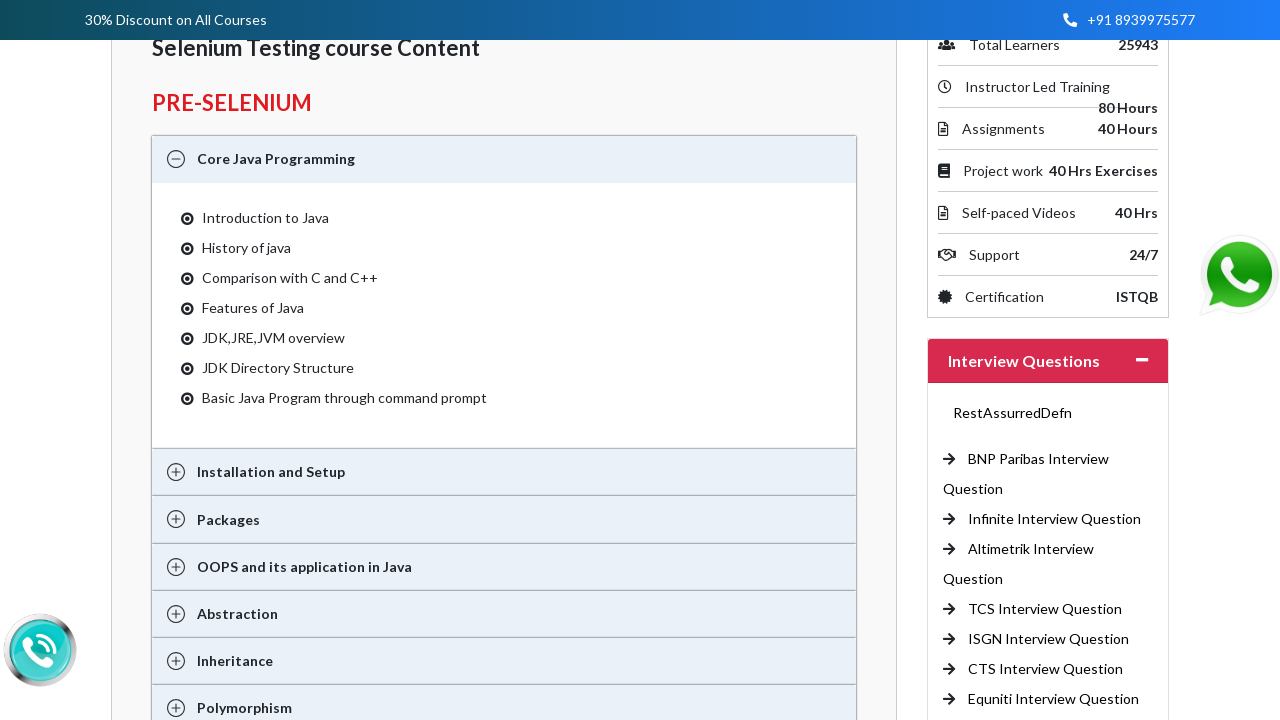

Clicked on CTS Interview Question link at (1046, 669) on xpath=//a[contains(text(),'CTS Interview Question')]
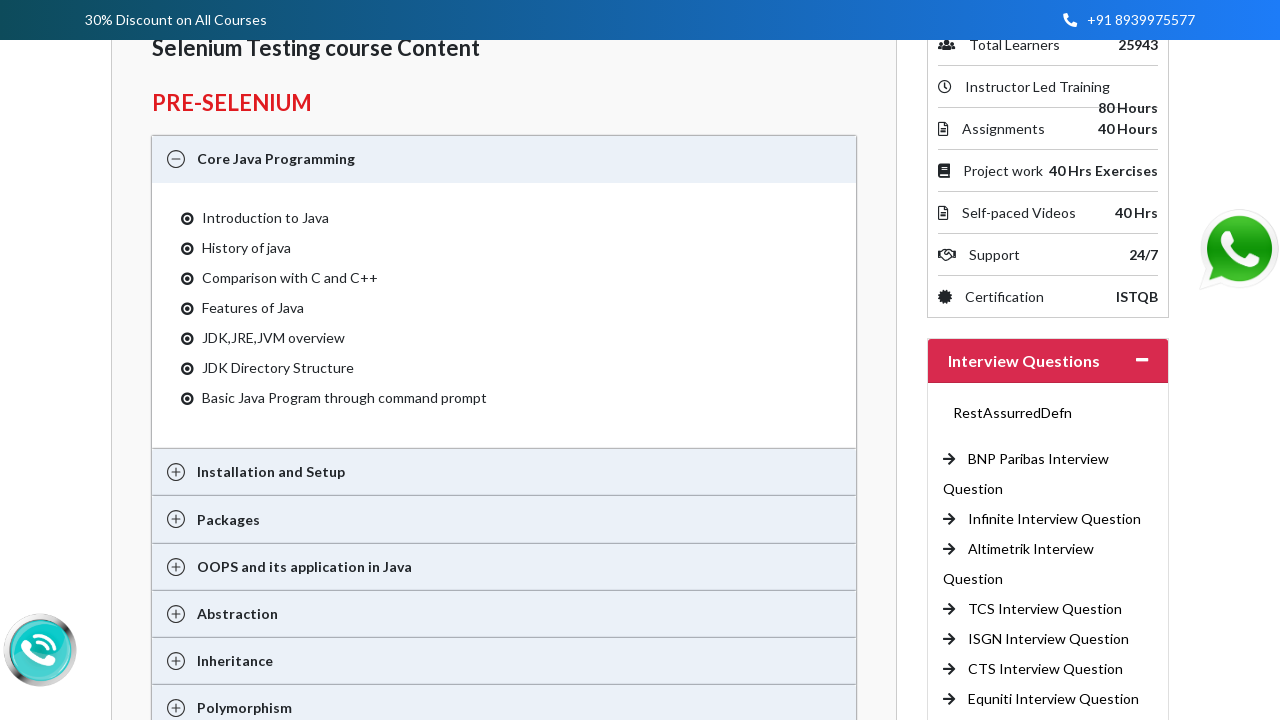

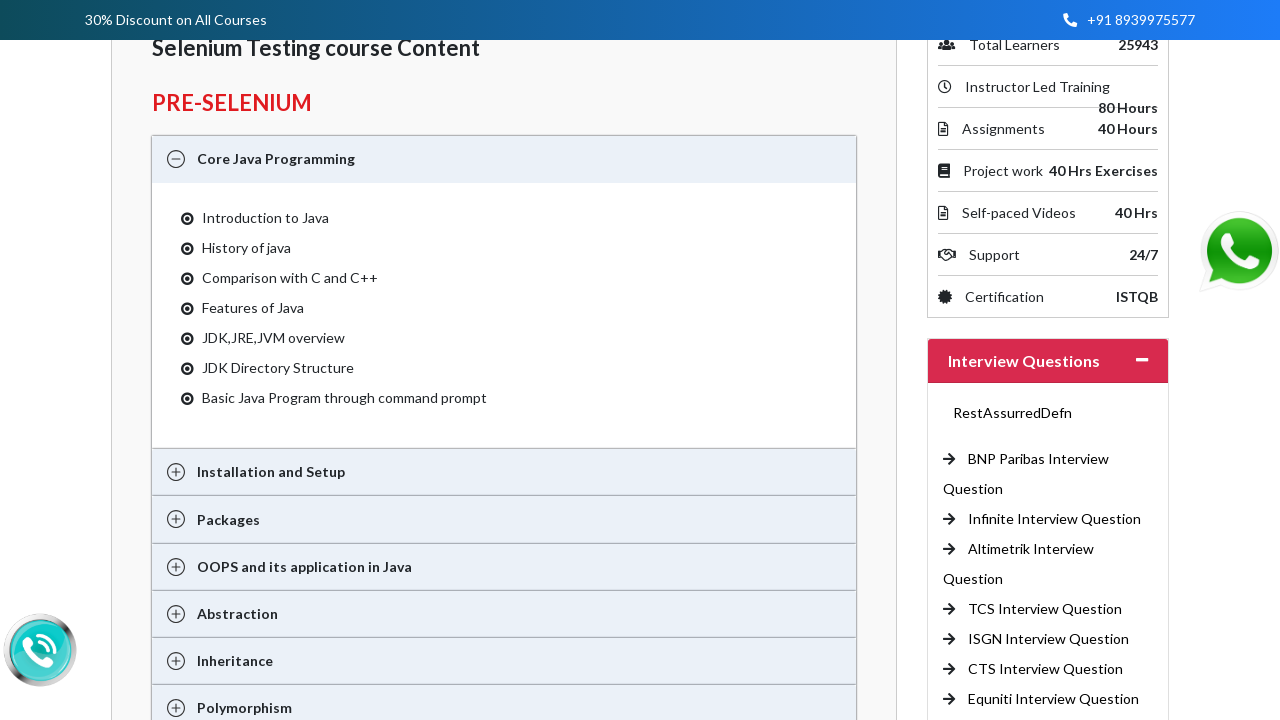